Tests drag and drop functionality on jQuery UI demo page by dragging a draggable element onto a droppable target within an iframe

Starting URL: https://jqueryui.com/droppable/

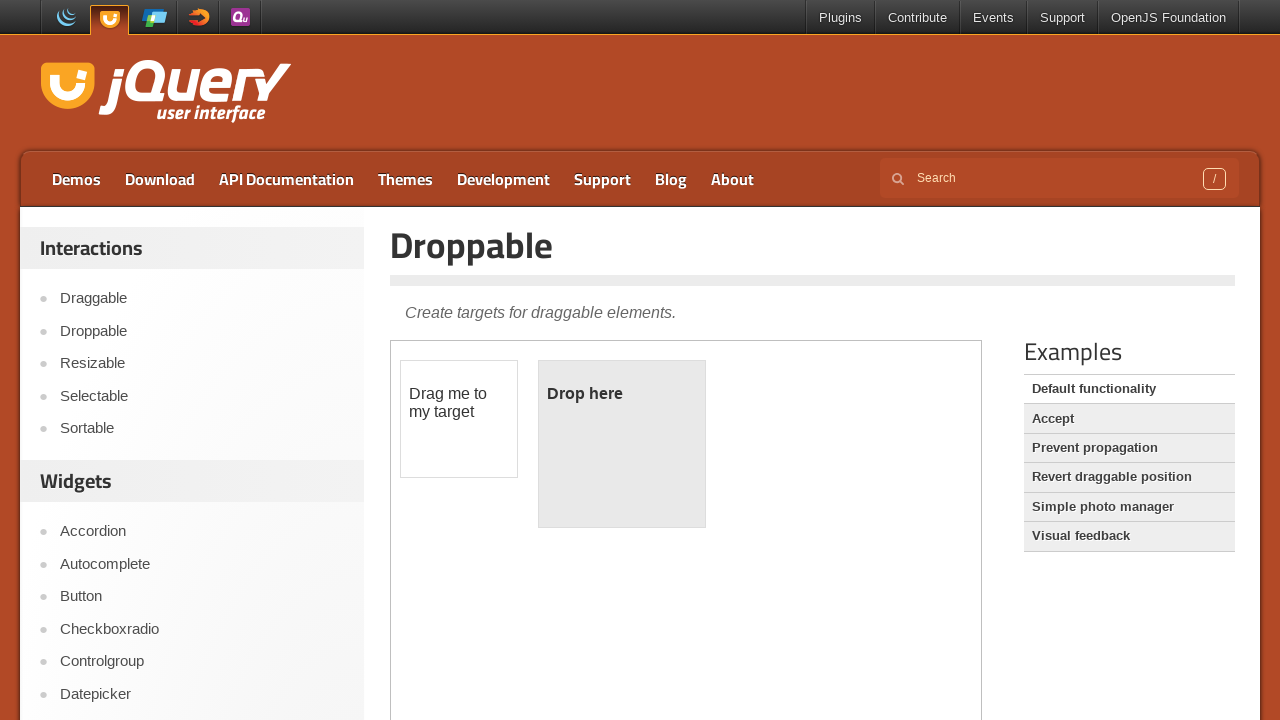

Navigated to jQuery UI droppable demo page
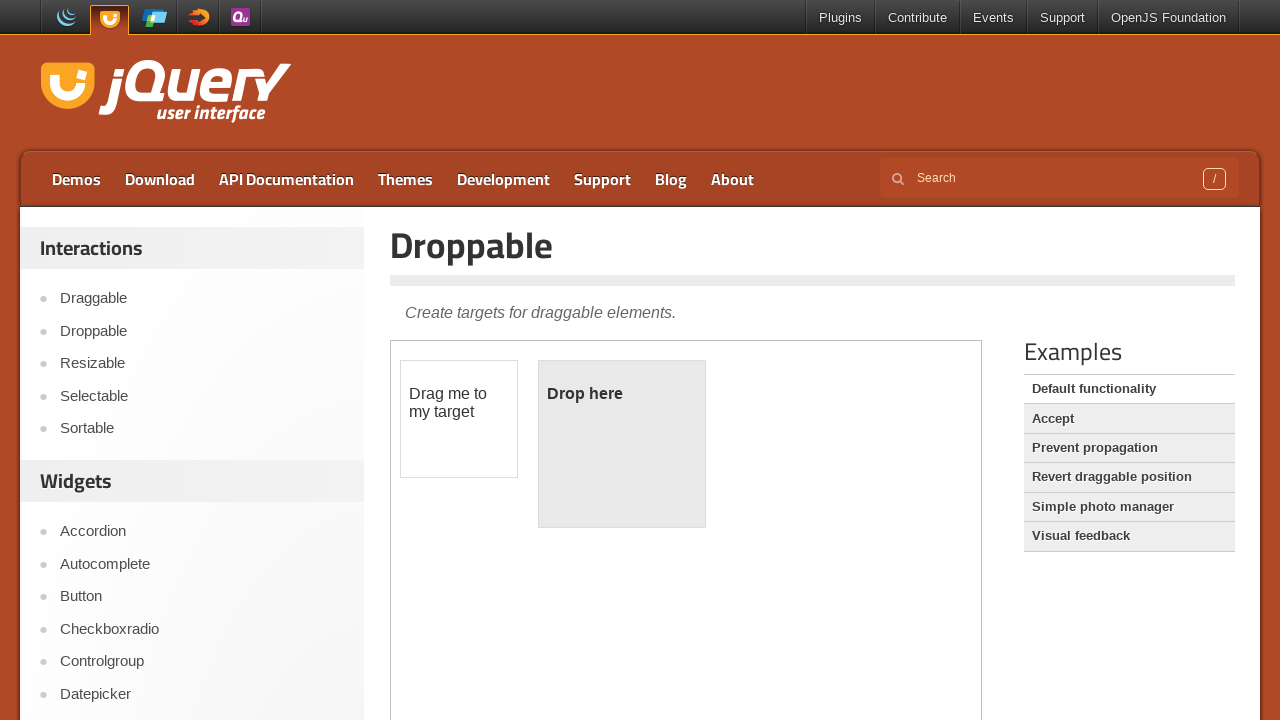

Located demo iframe
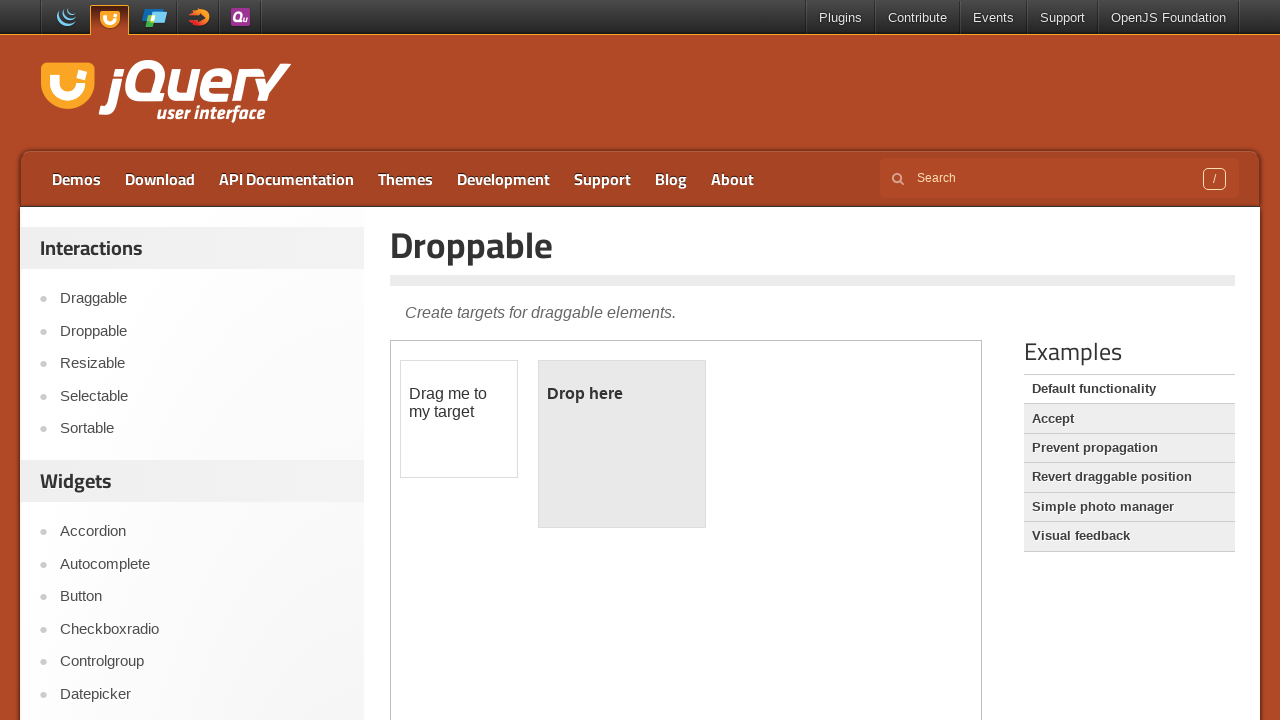

Located draggable element within iframe
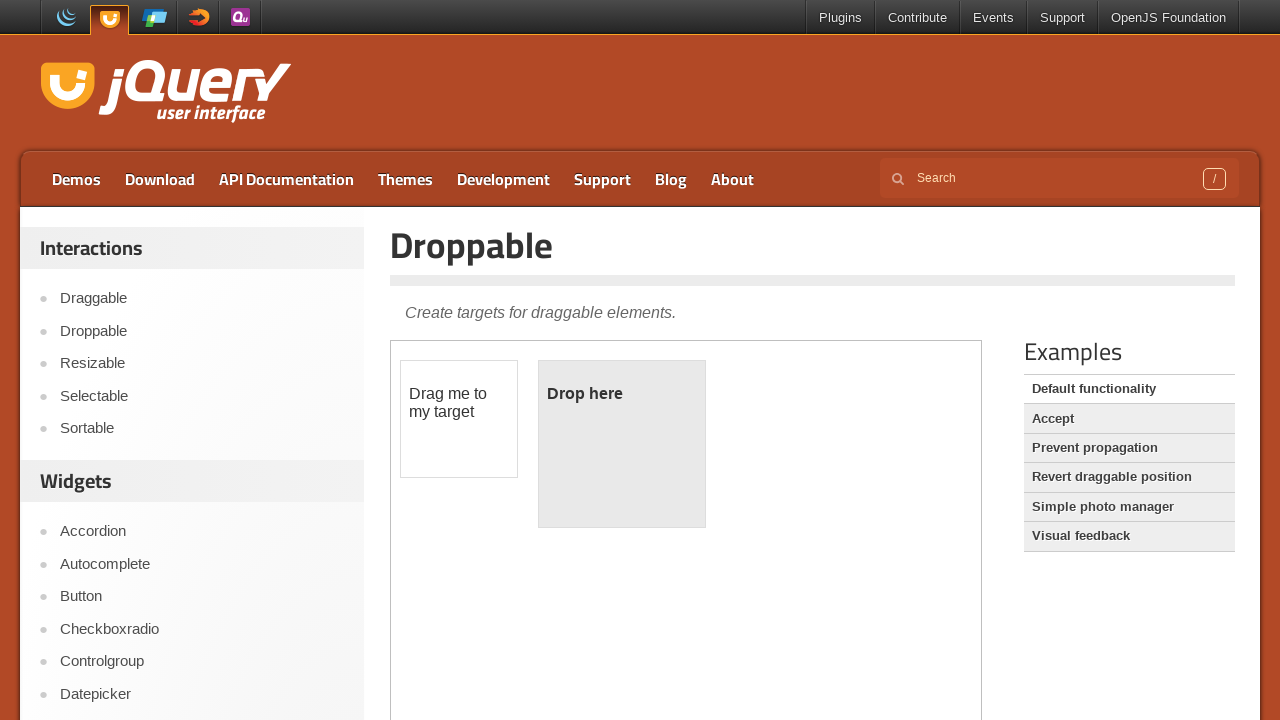

Located droppable target element within iframe
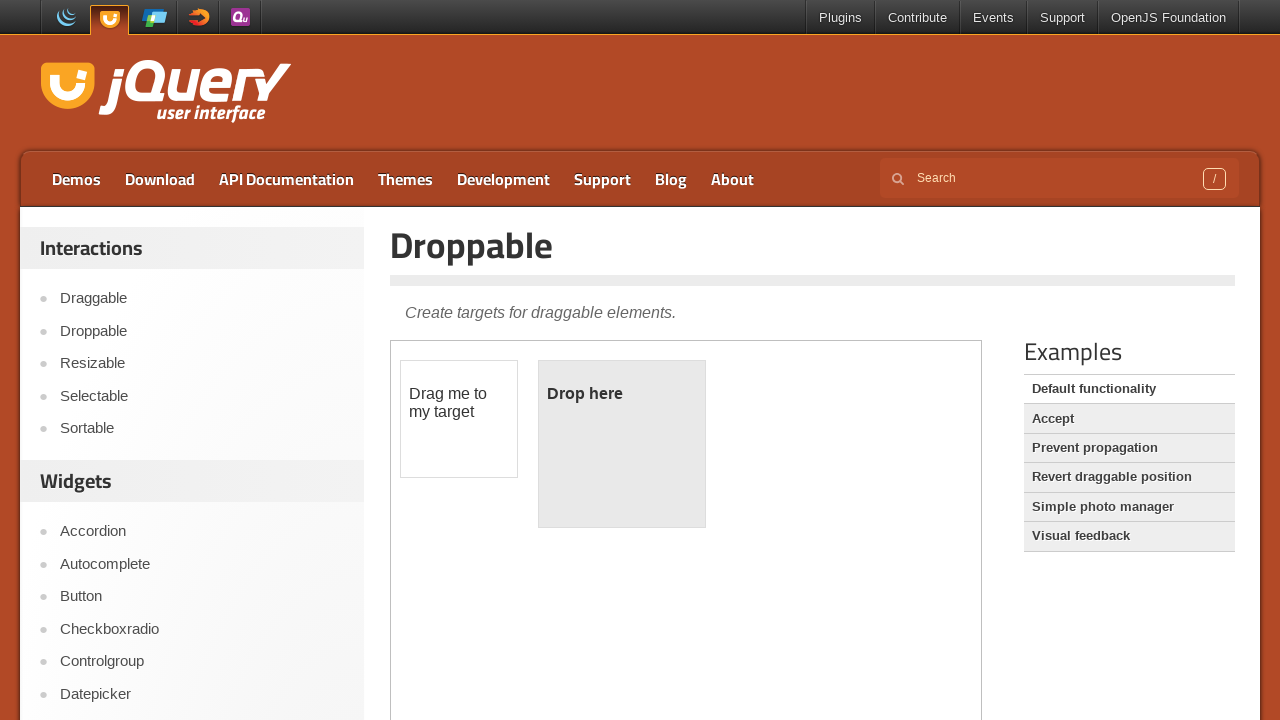

Dragged draggable element onto droppable target at (622, 444)
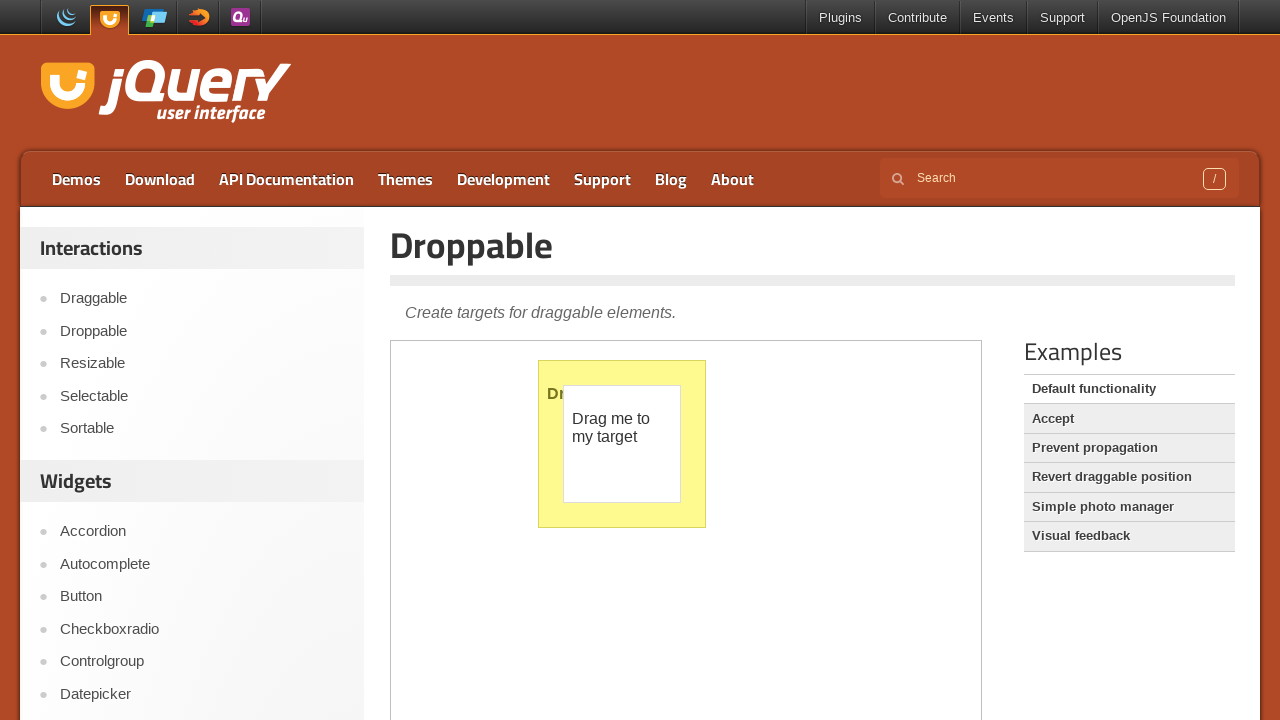

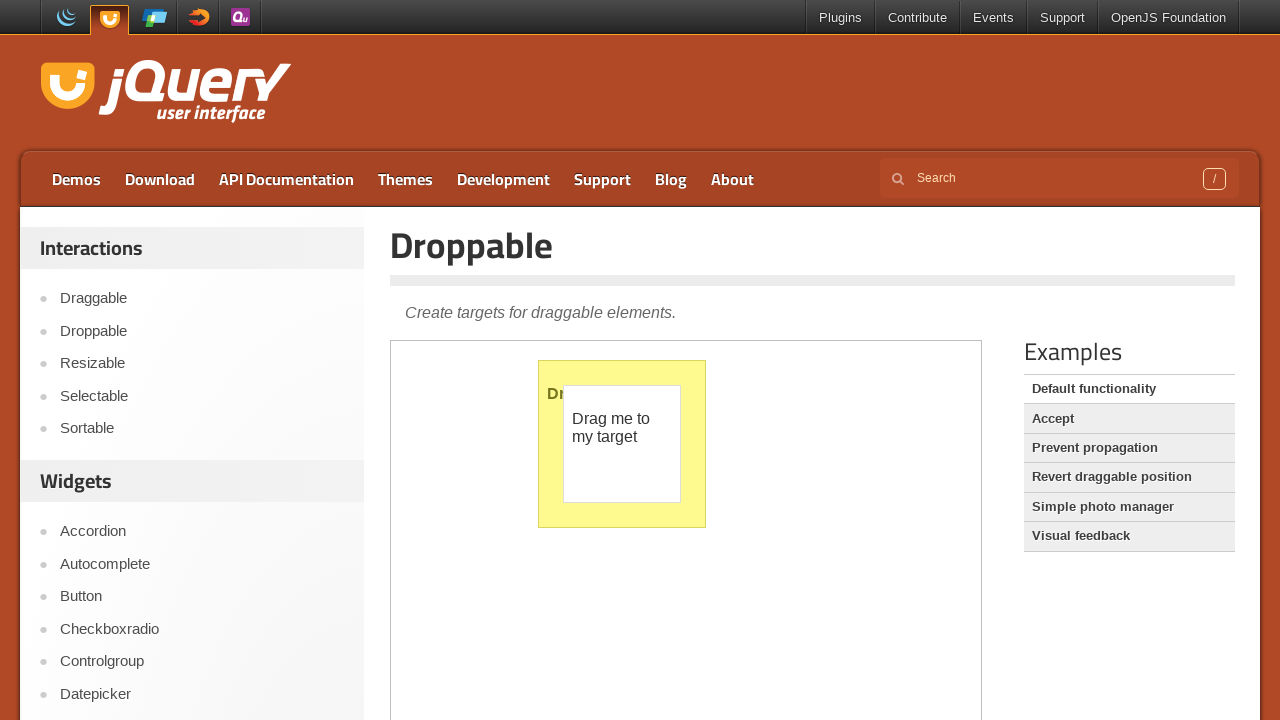